Tests multiple window functionality by clicking a link that opens a new window, then switching between windows and verifying the page titles.

Starting URL: http://the-internet.herokuapp.com/windows

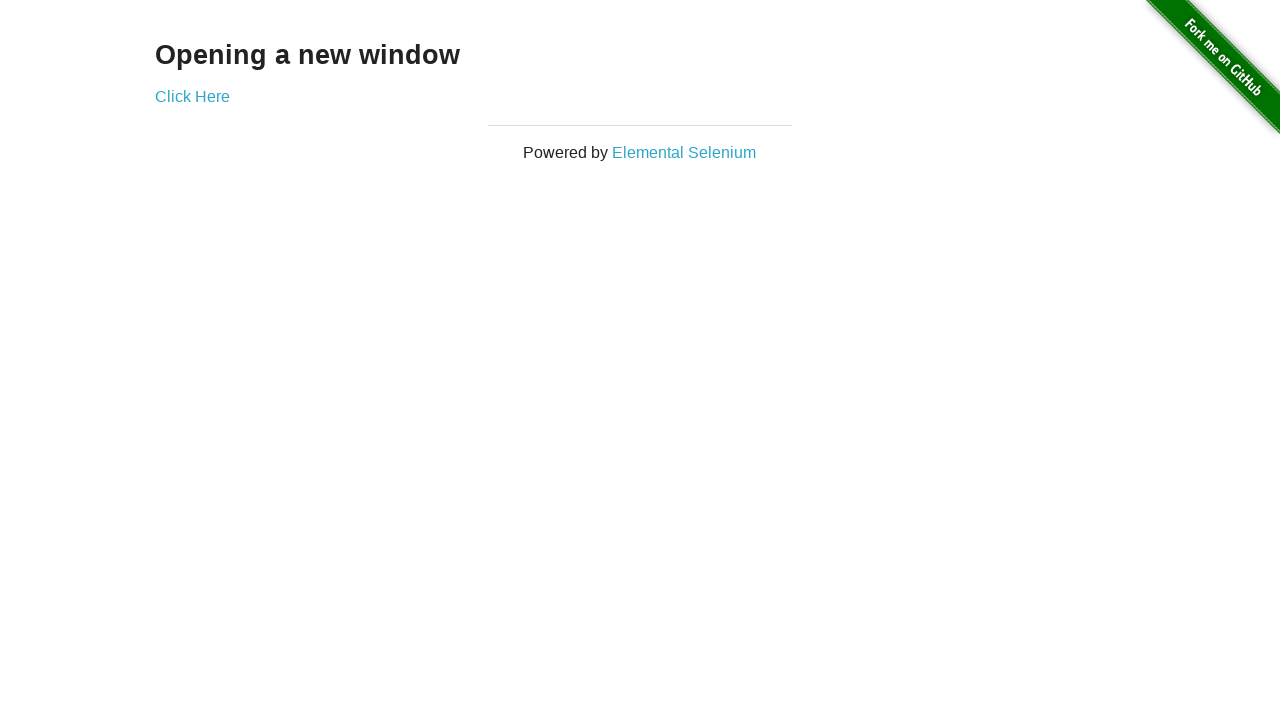

Clicked link to open a new window at (192, 96) on .example a
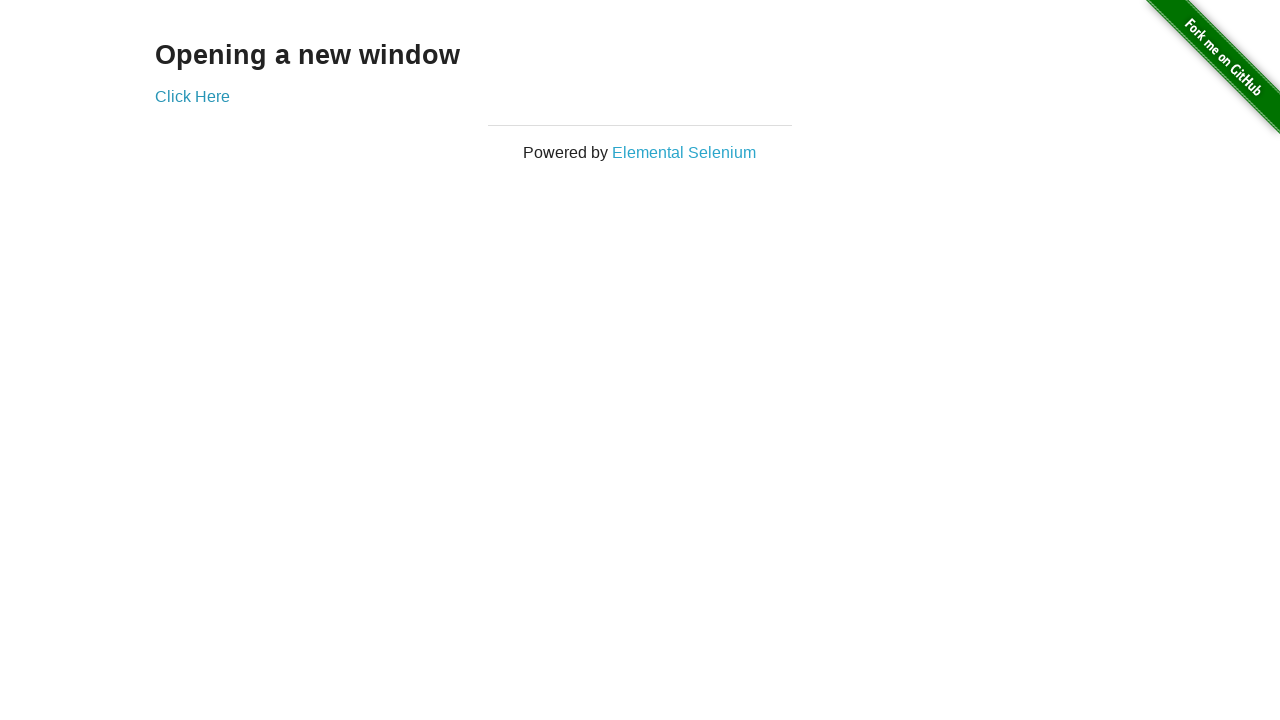

Captured new window page object
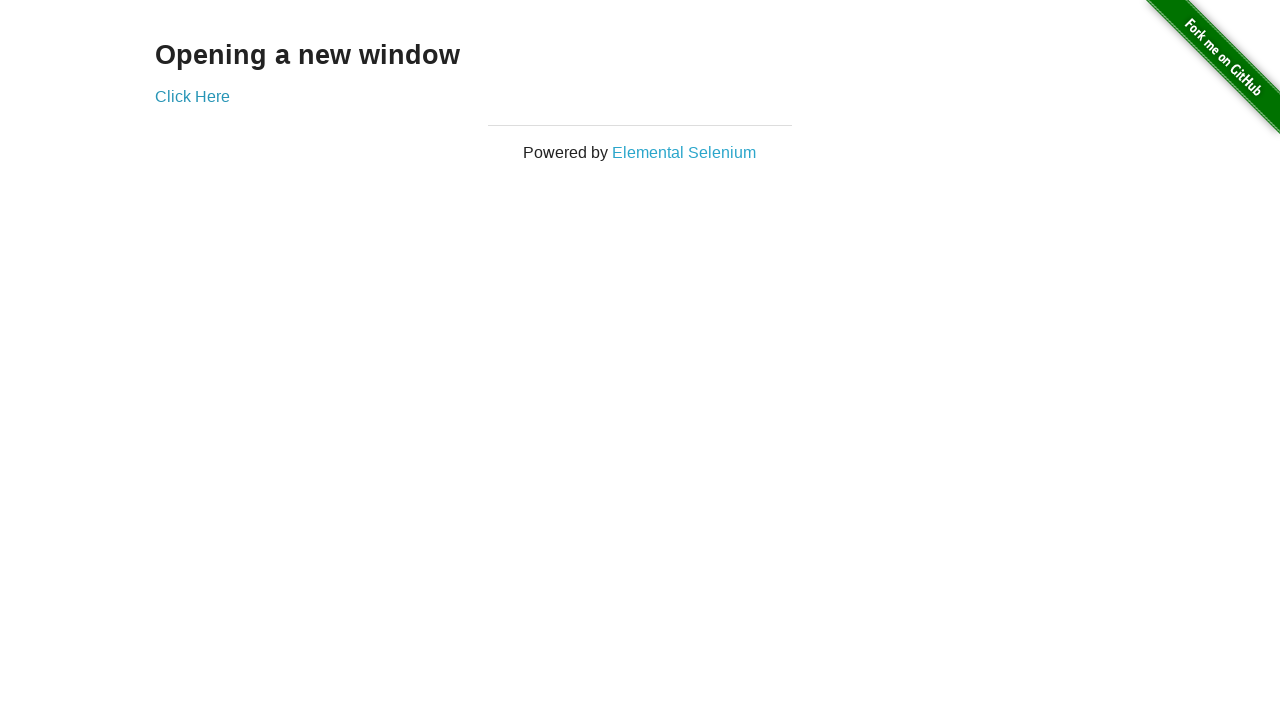

Verified original window title is not 'New Window'
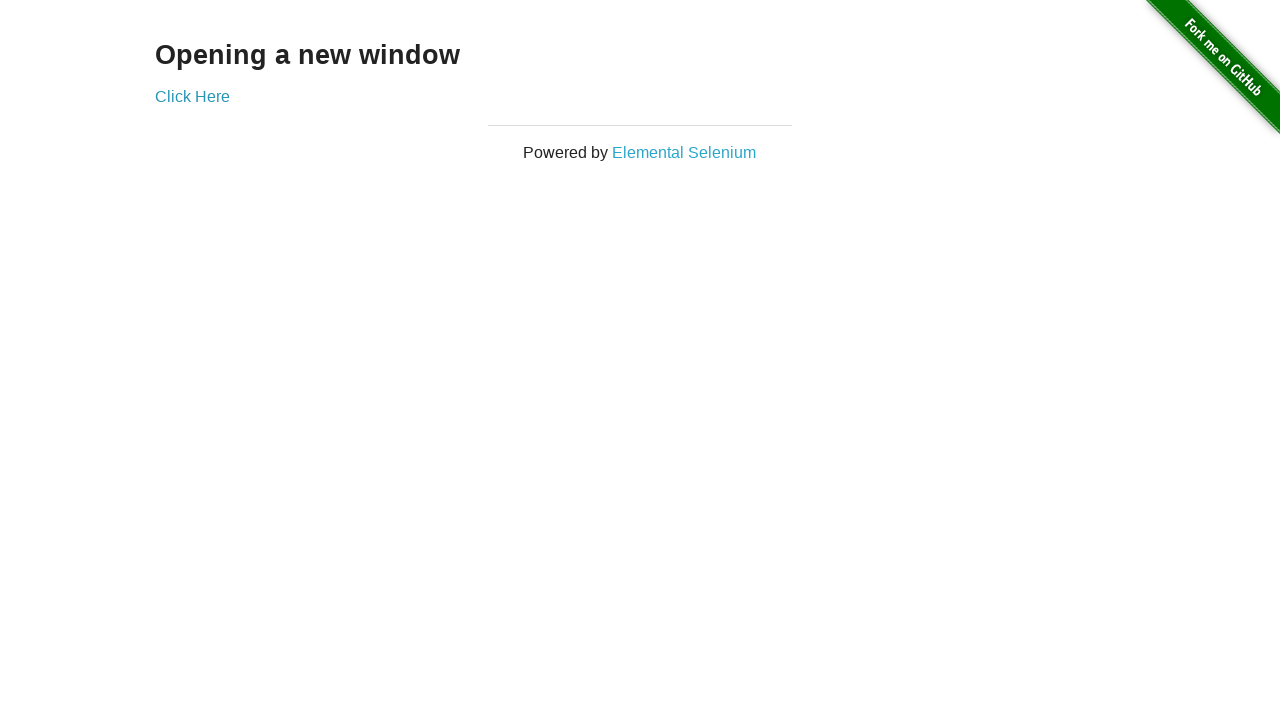

Waited for new window page to load
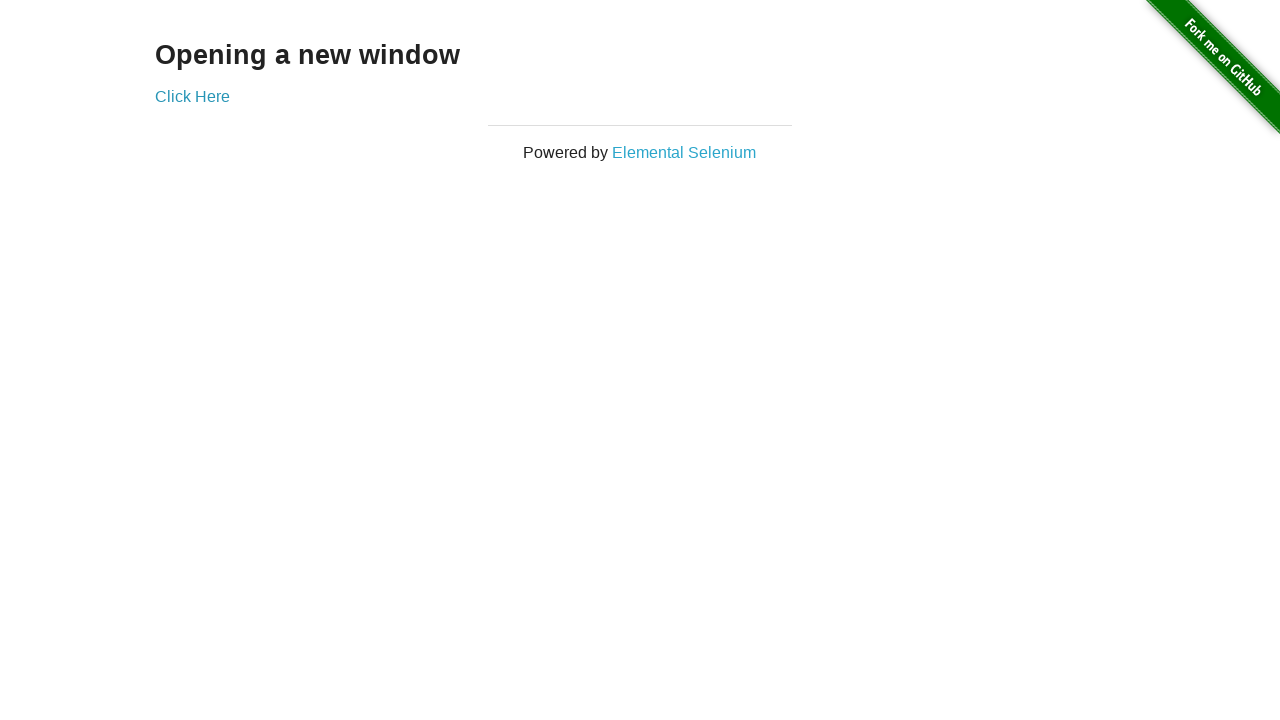

Verified new window title is 'New Window'
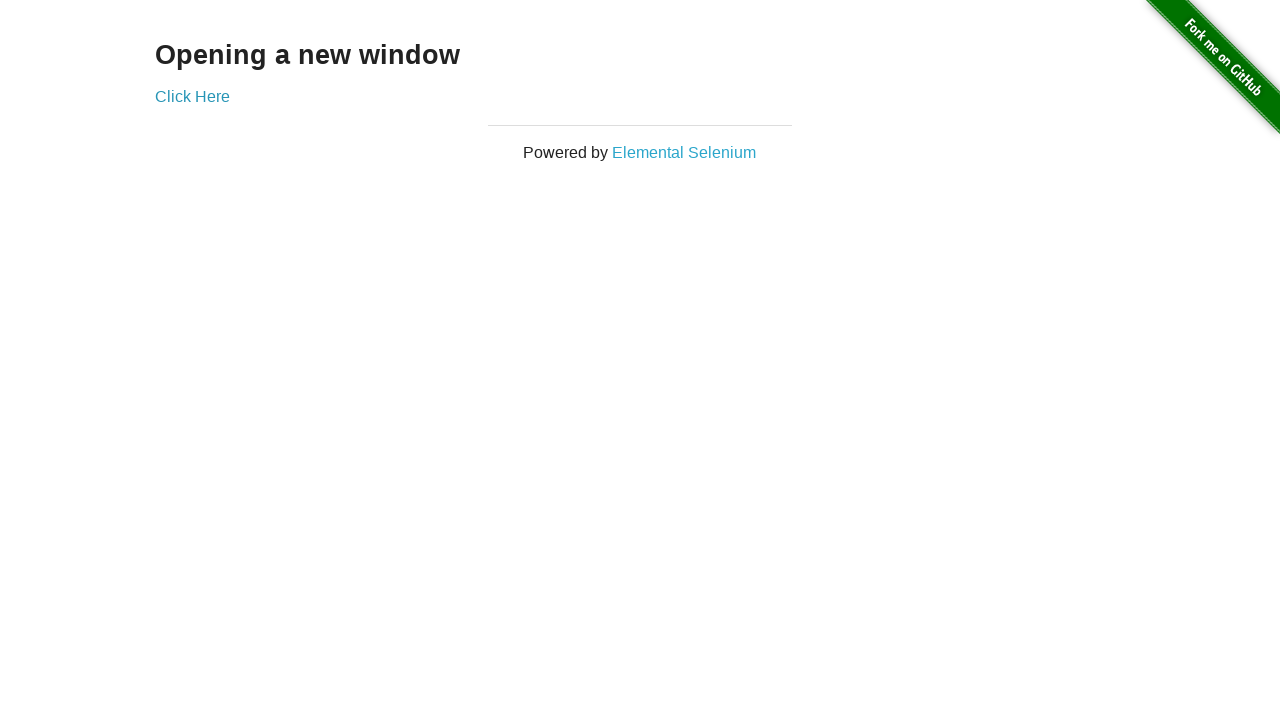

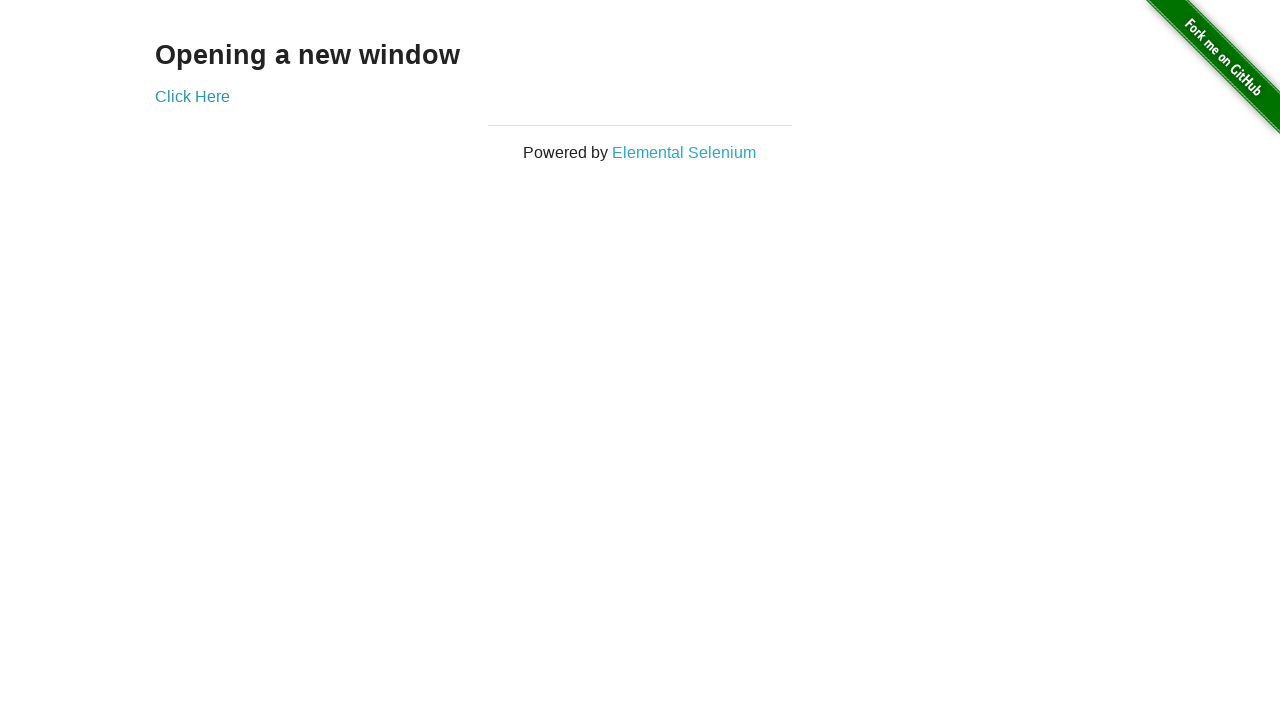